Tests the search functionality on python.org by entering a search query, submitting the form, navigating back, and clearing the search input

Starting URL: https://python.org

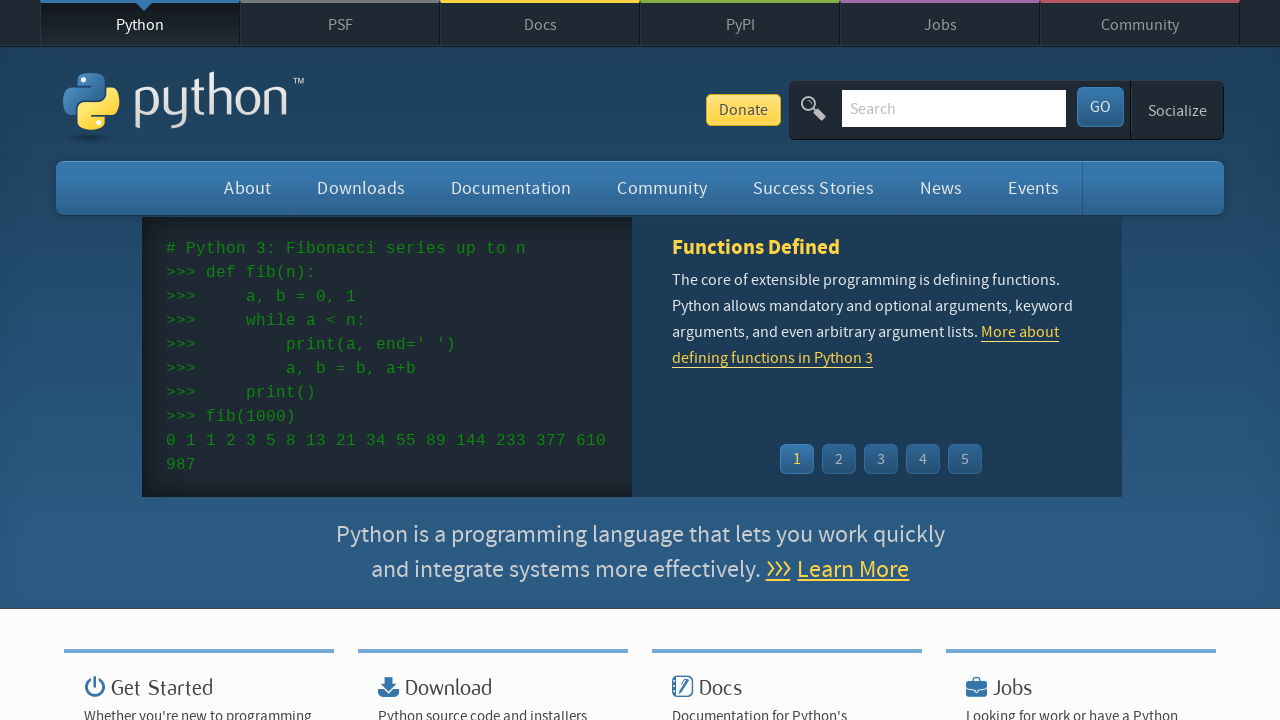

Located search input element
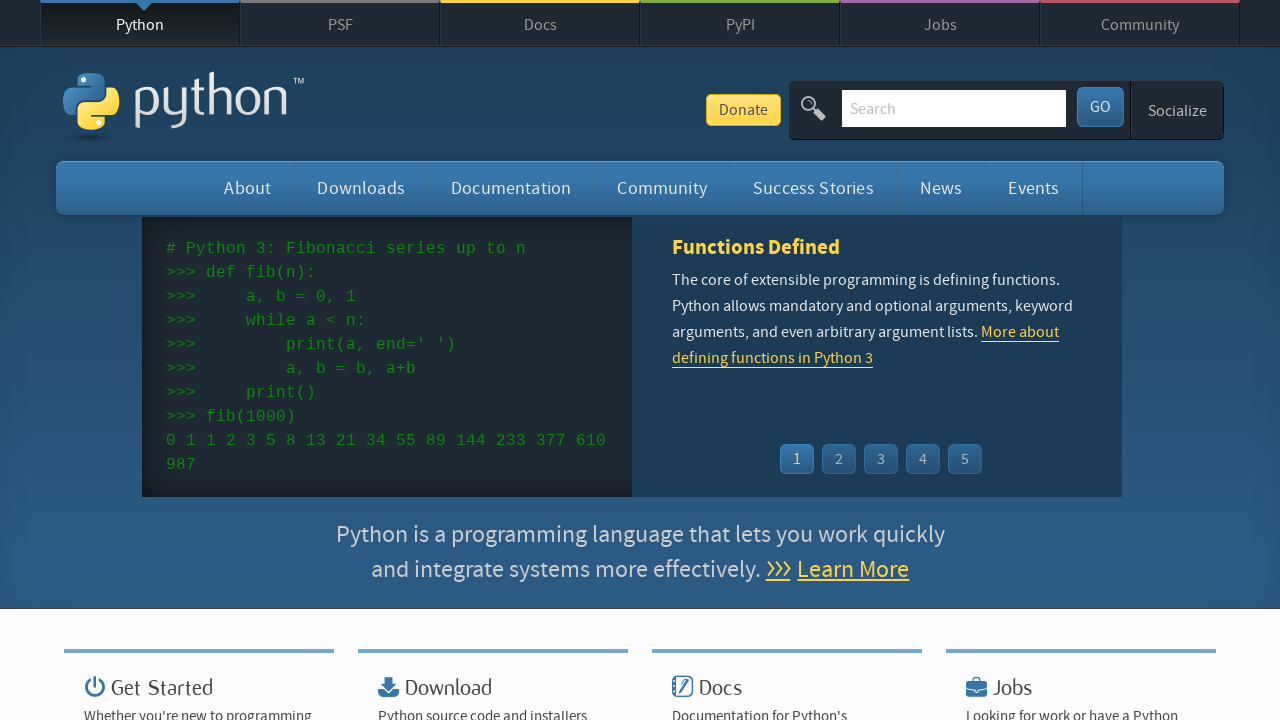

Filled search input with 'python news' on input[name='q']
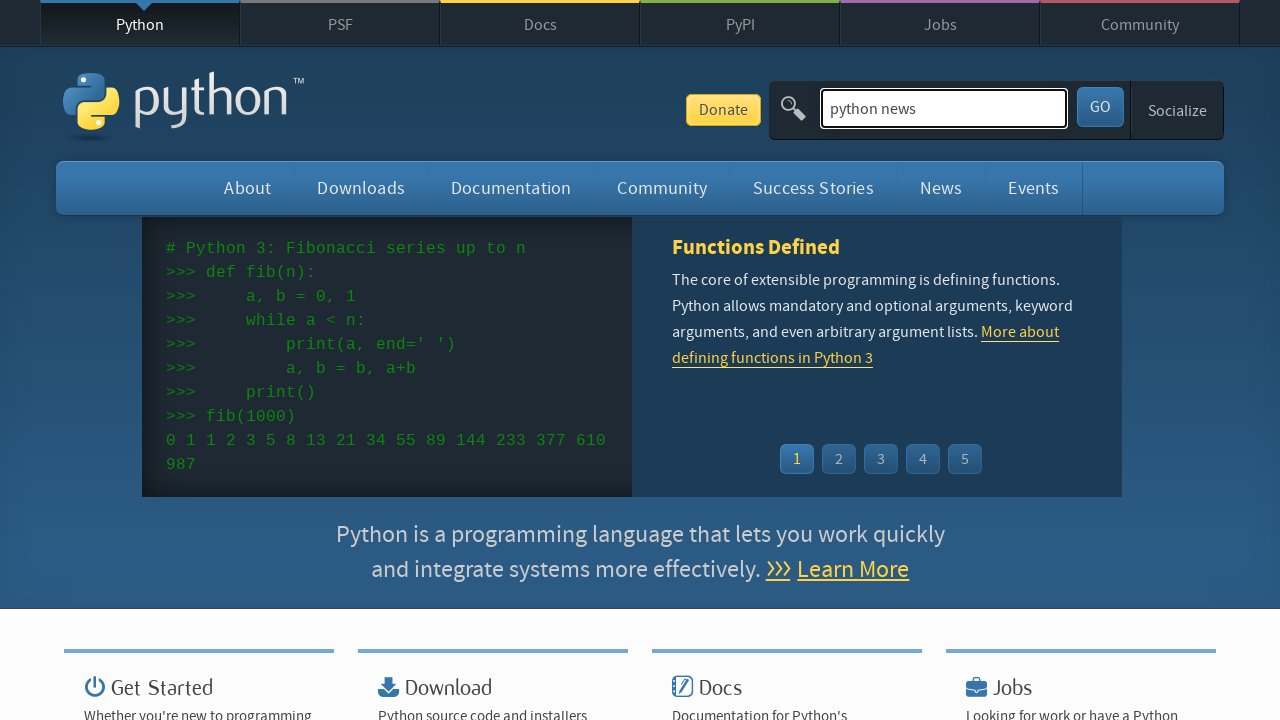

Clicked submit button to search at (1100, 107) on #submit
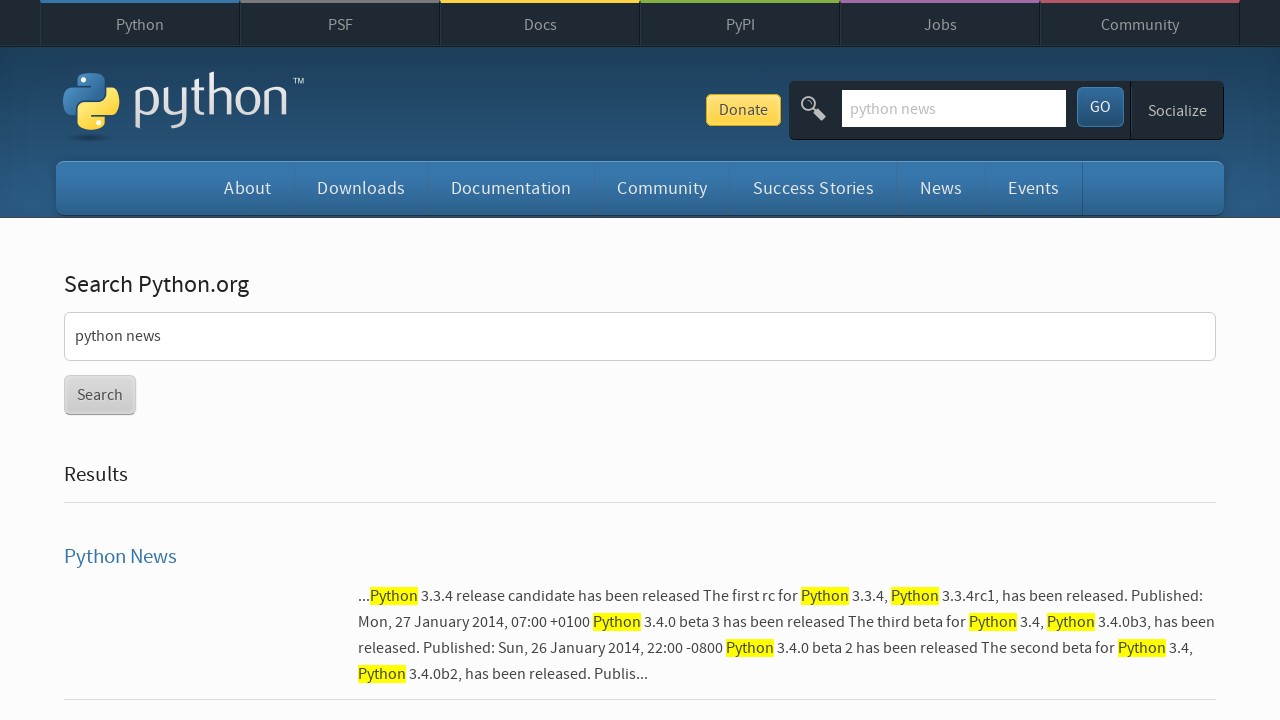

Search results page loaded and network idle
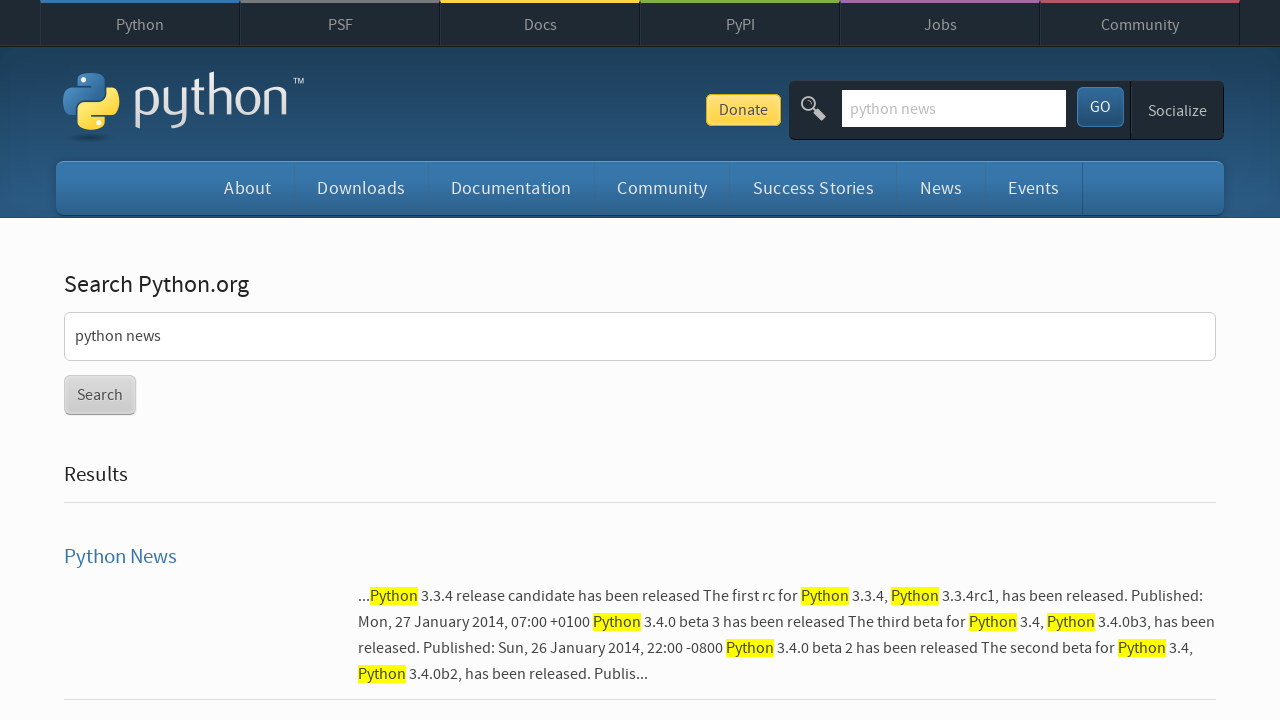

Navigated back to previous page
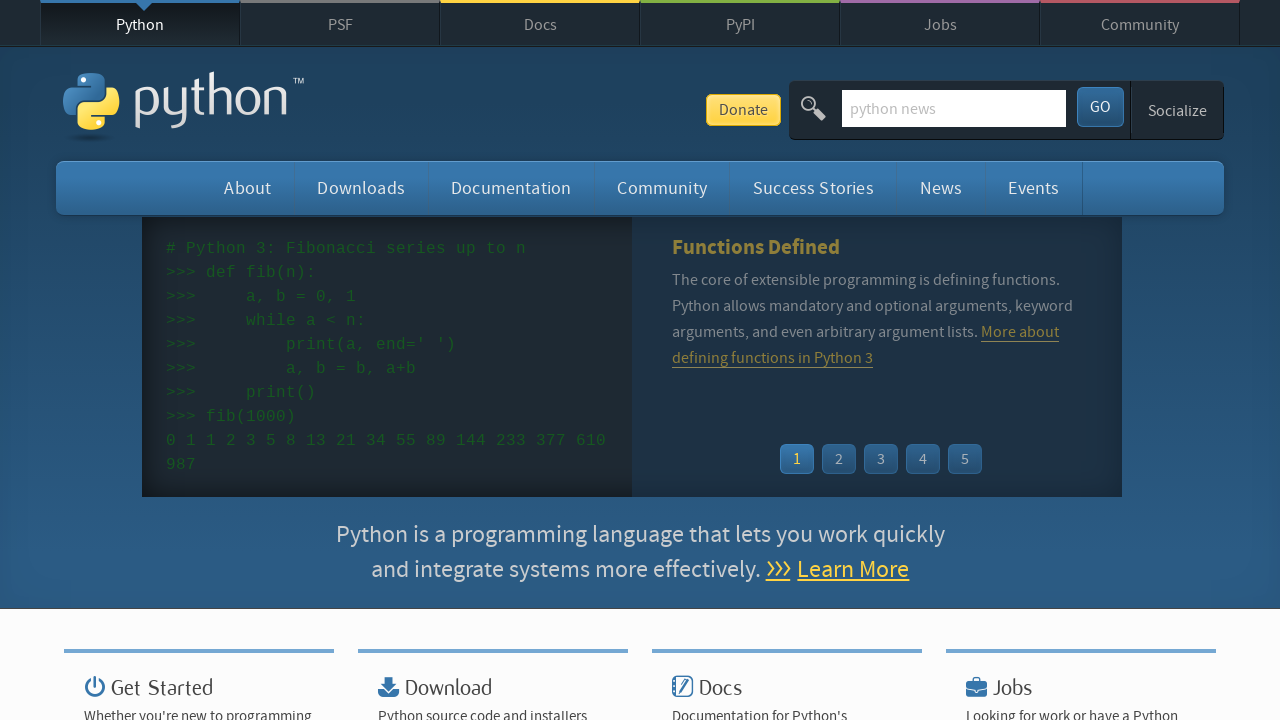

Cleared the search input field on input[name='q']
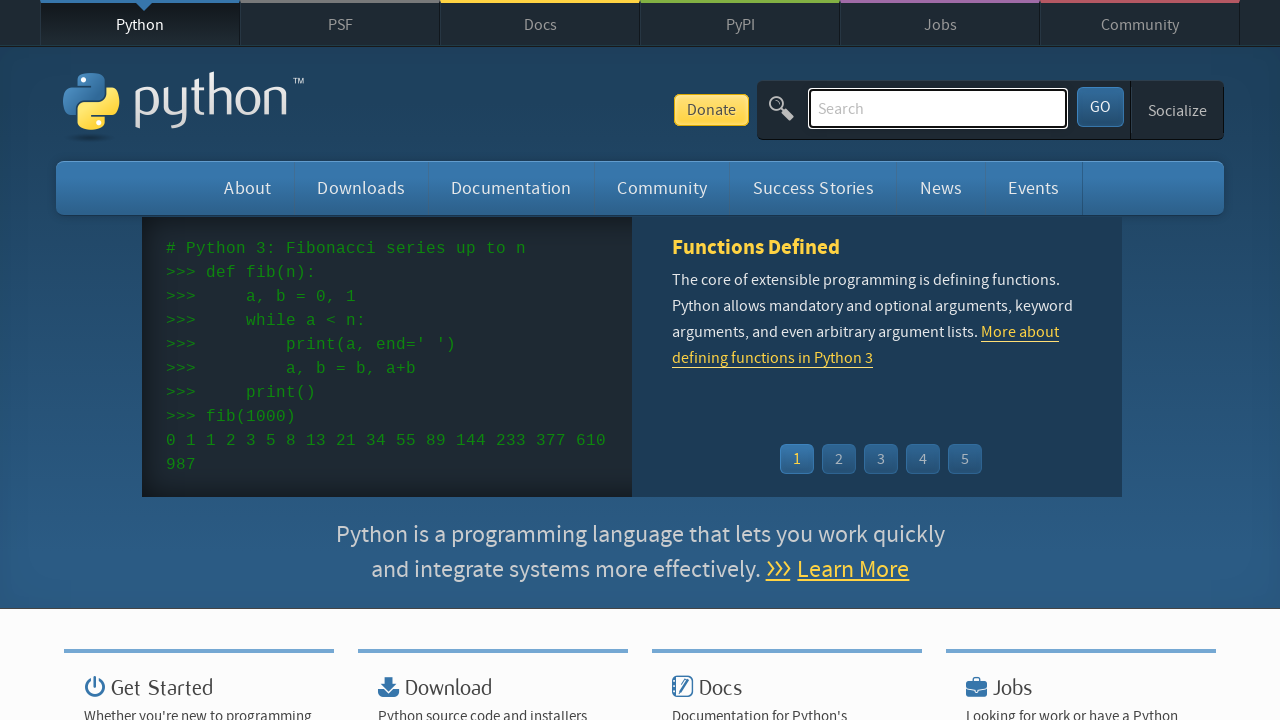

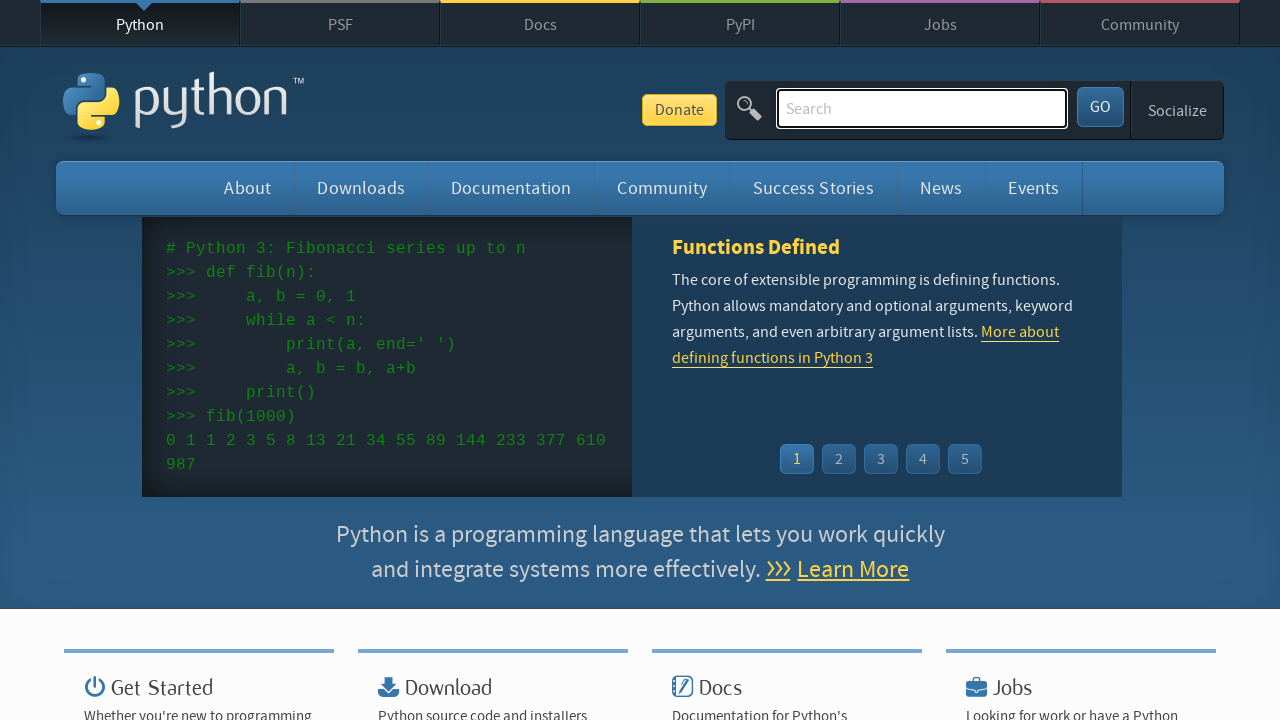